Tests drag and drop functionality by dragging a source element and dropping it onto a target element on the jQuery UI droppable demo page.

Starting URL: http://jqueryui.com/resources/demos/droppable/default.html

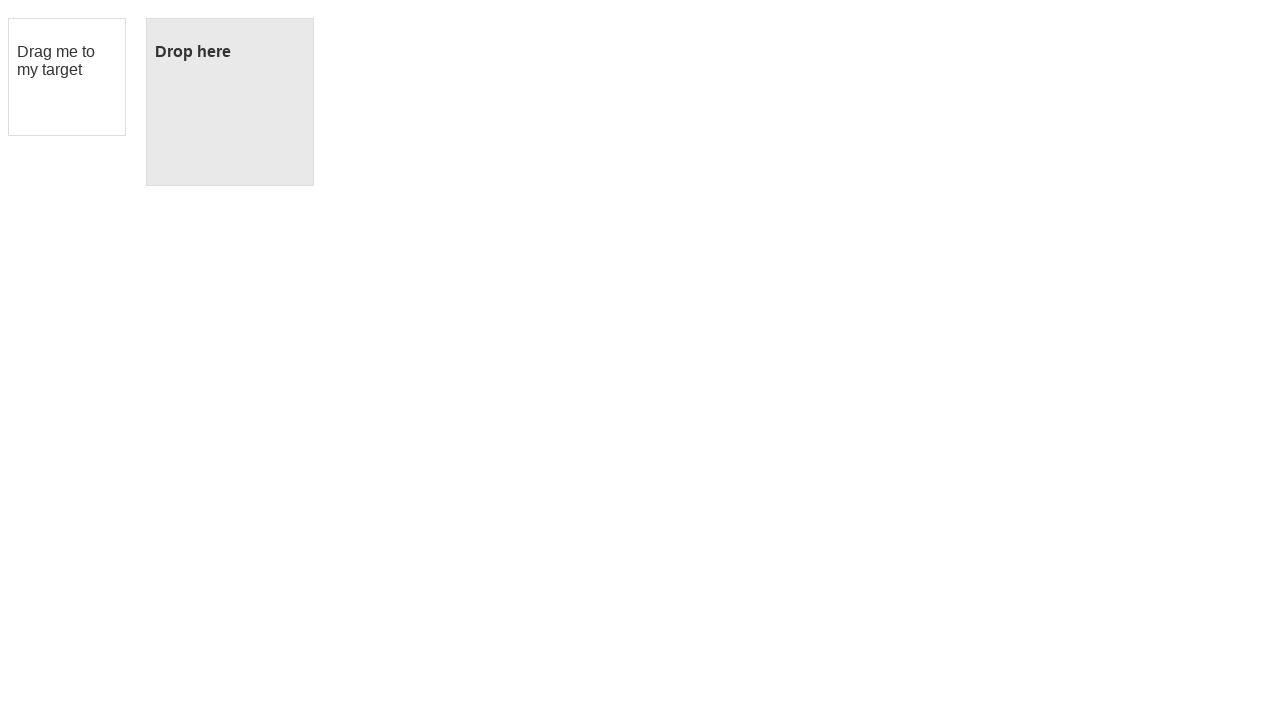

Located the draggable source element
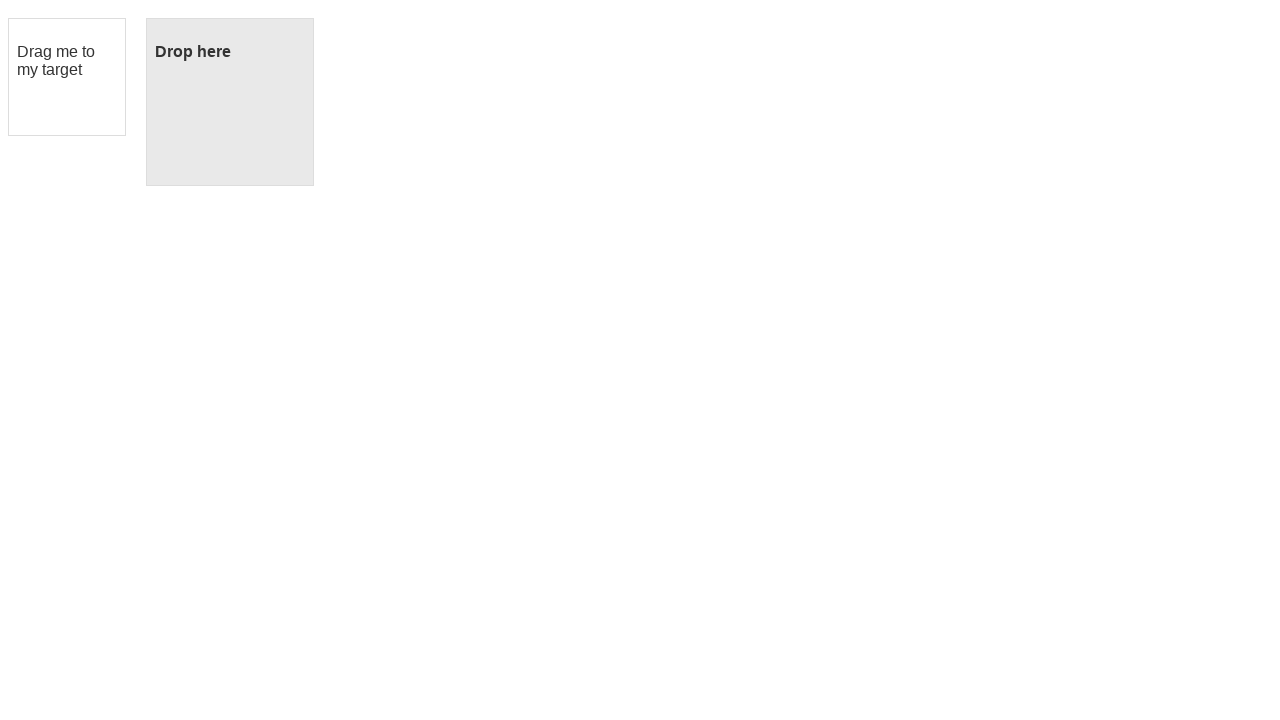

Located the droppable target element
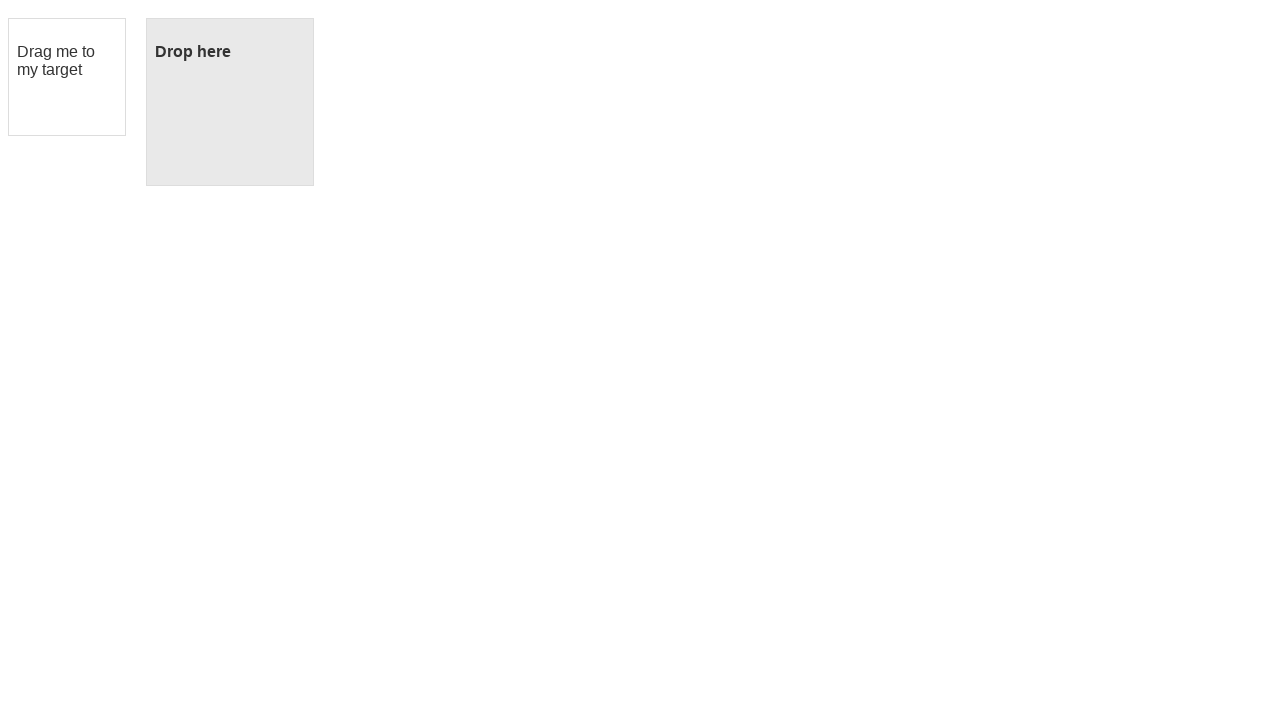

Dragged source element and dropped it onto target element at (230, 102)
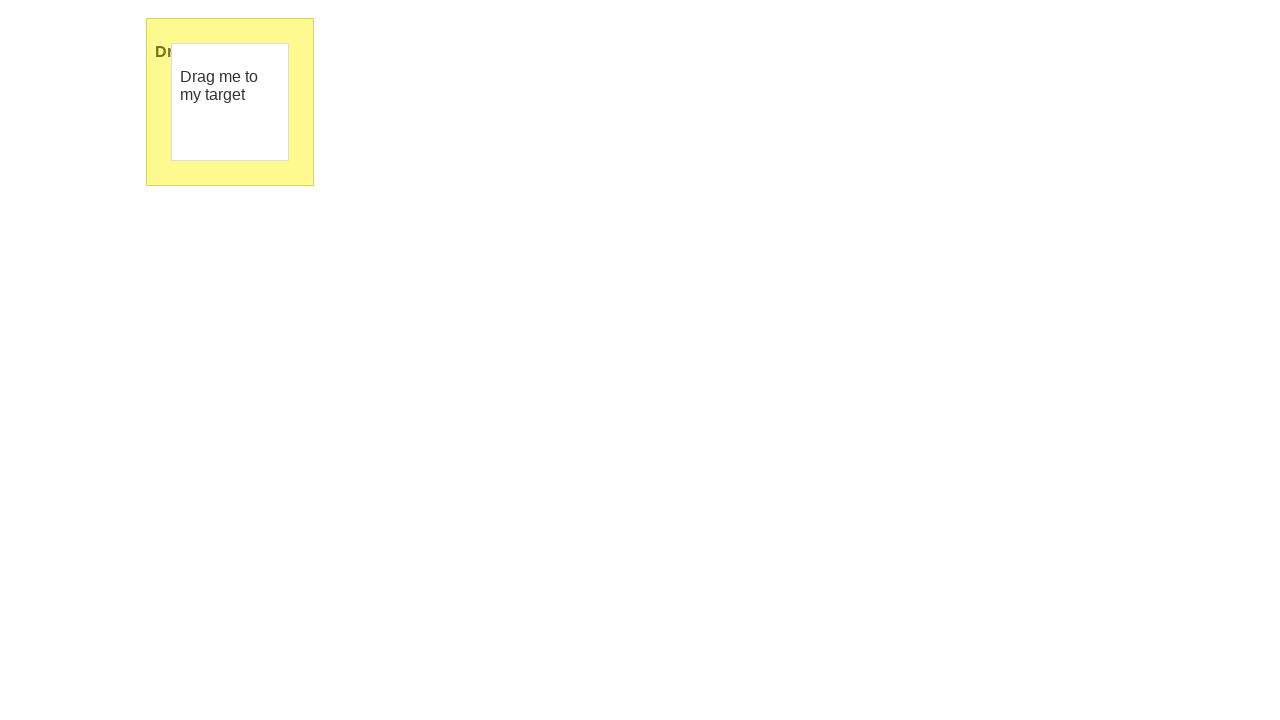

Verified drop was successful - droppable element now shows 'Dropped!' text
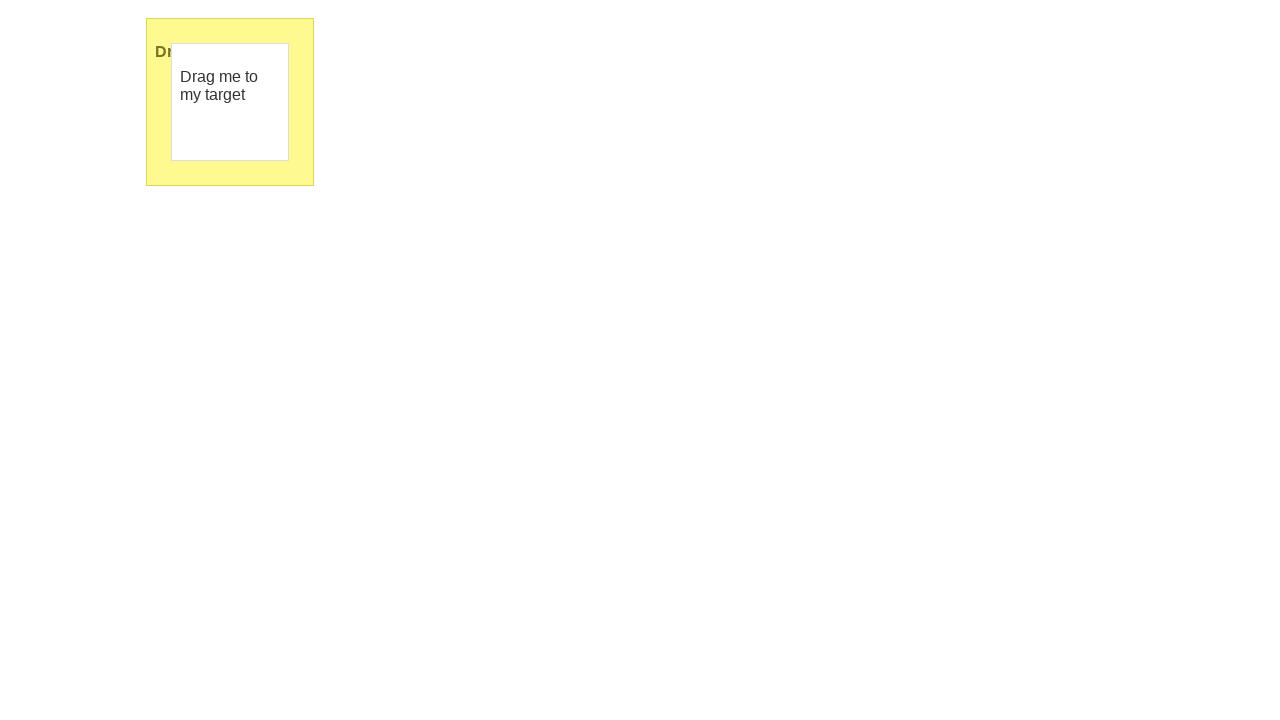

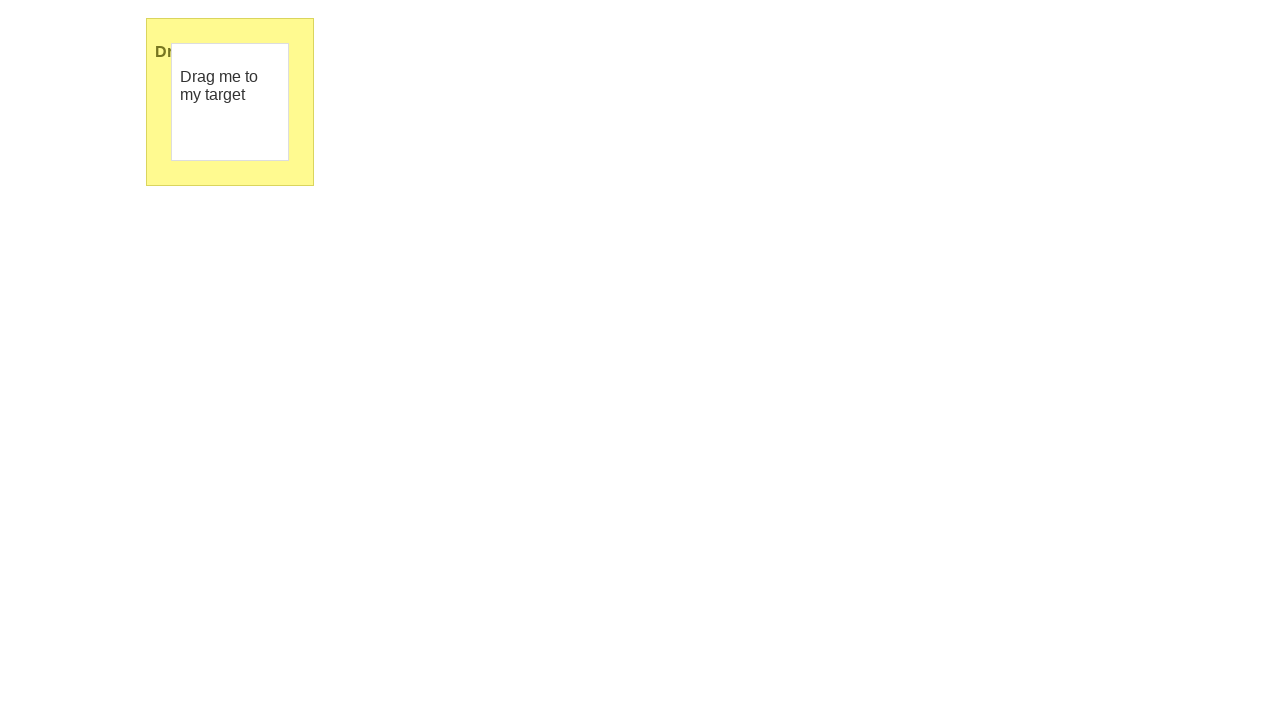